Tests radio button functionality by finding radio buttons on the page, clicking the first one, and verifying its selection status

Starting URL: https://rahulshettyacademy.com/AutomationPractice/

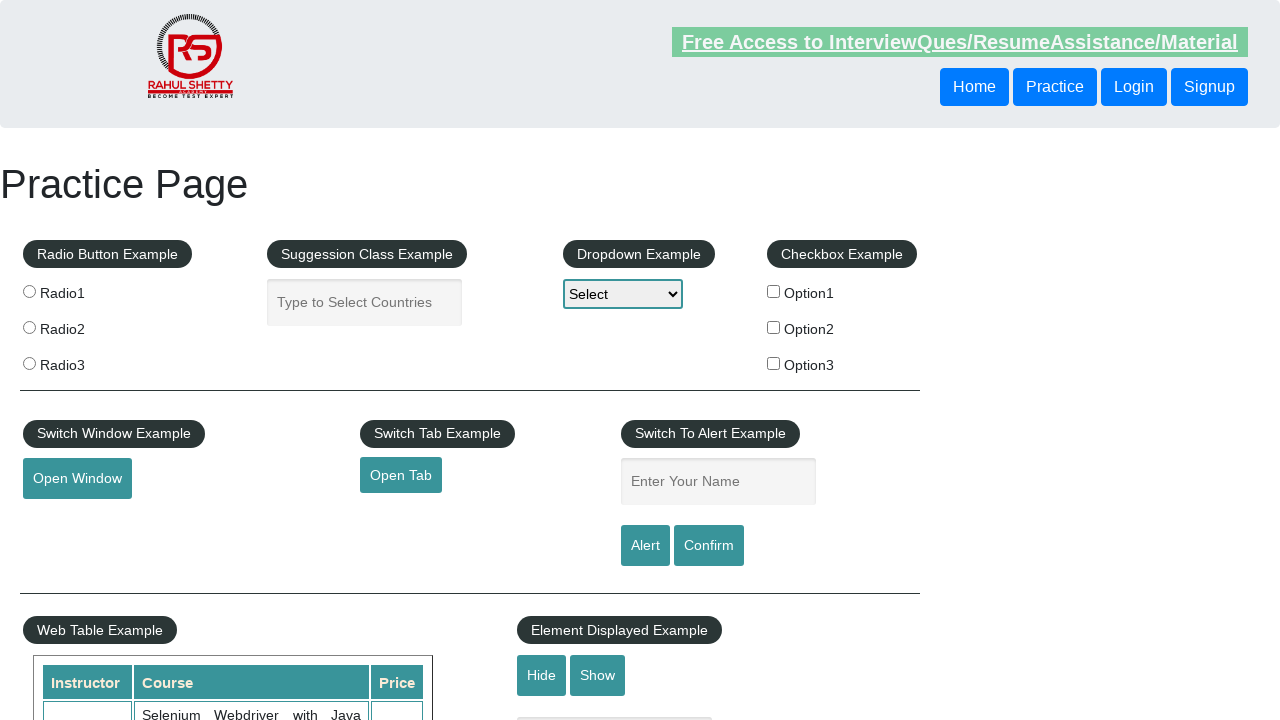

Navigated to Rahul Shetty Academy Automation Practice page
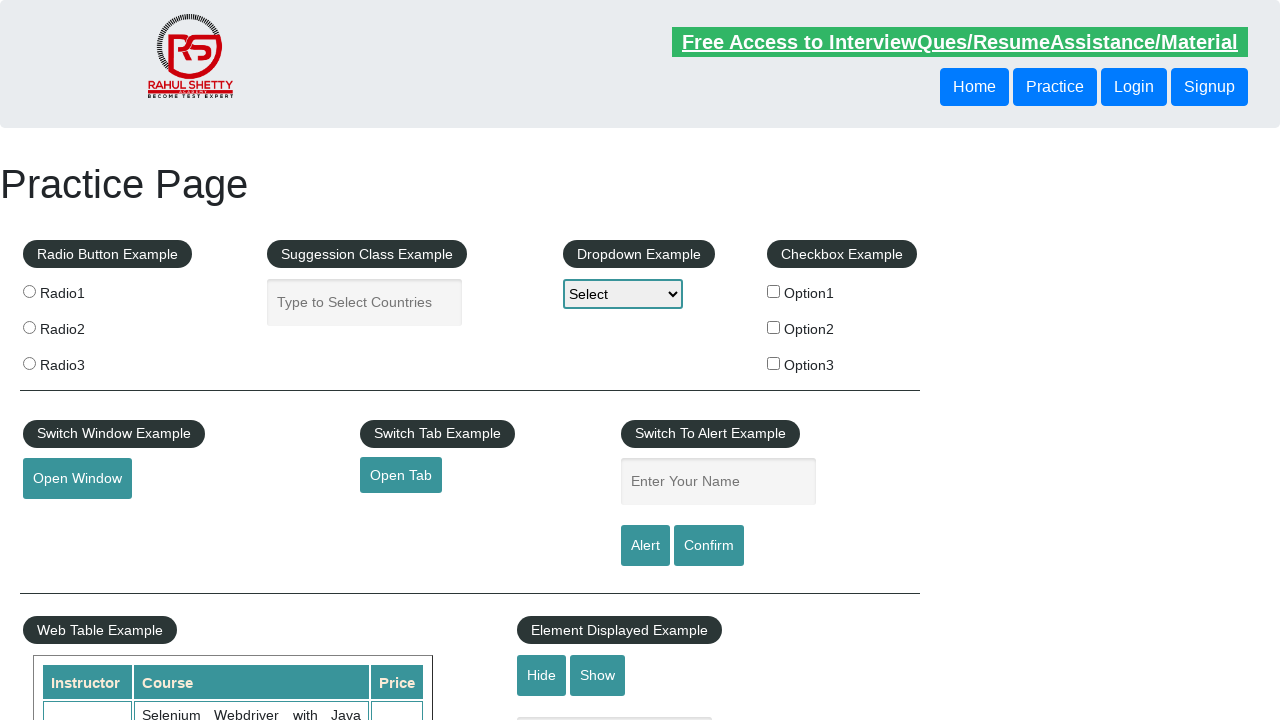

Located all radio buttons on the page
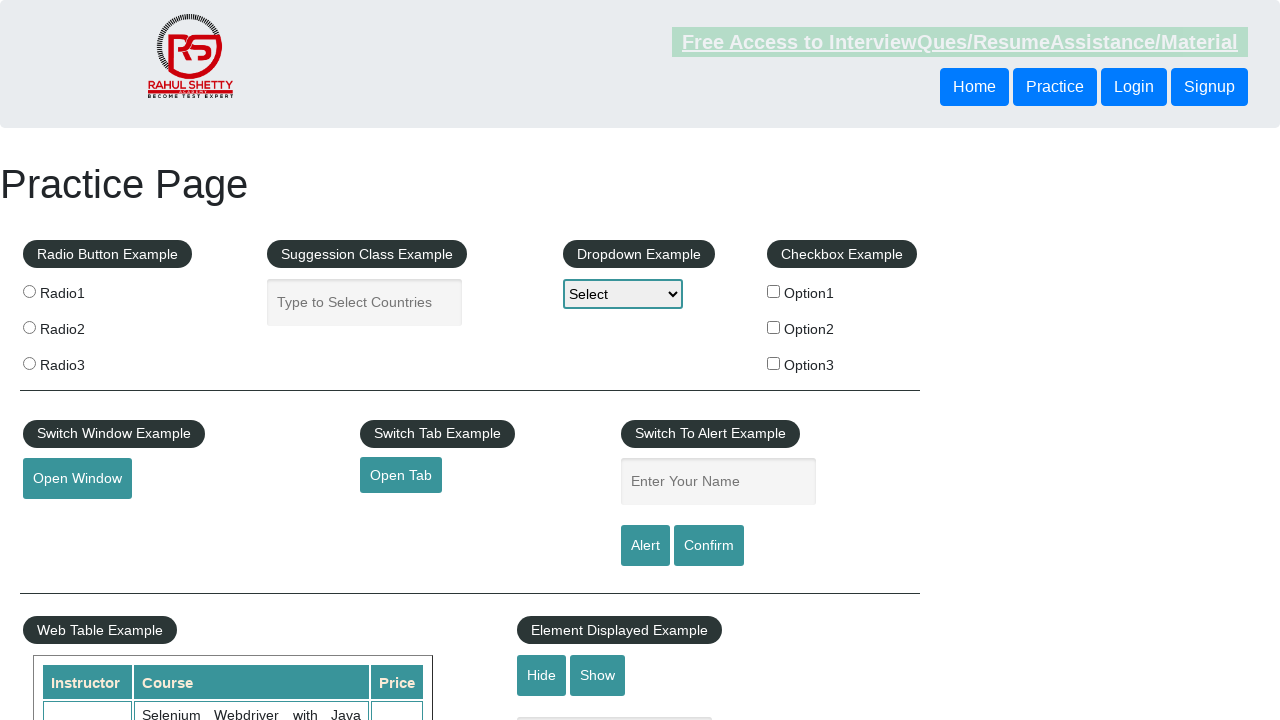

Clicked the first radio button at (29, 291) on .radioButton >> nth=0
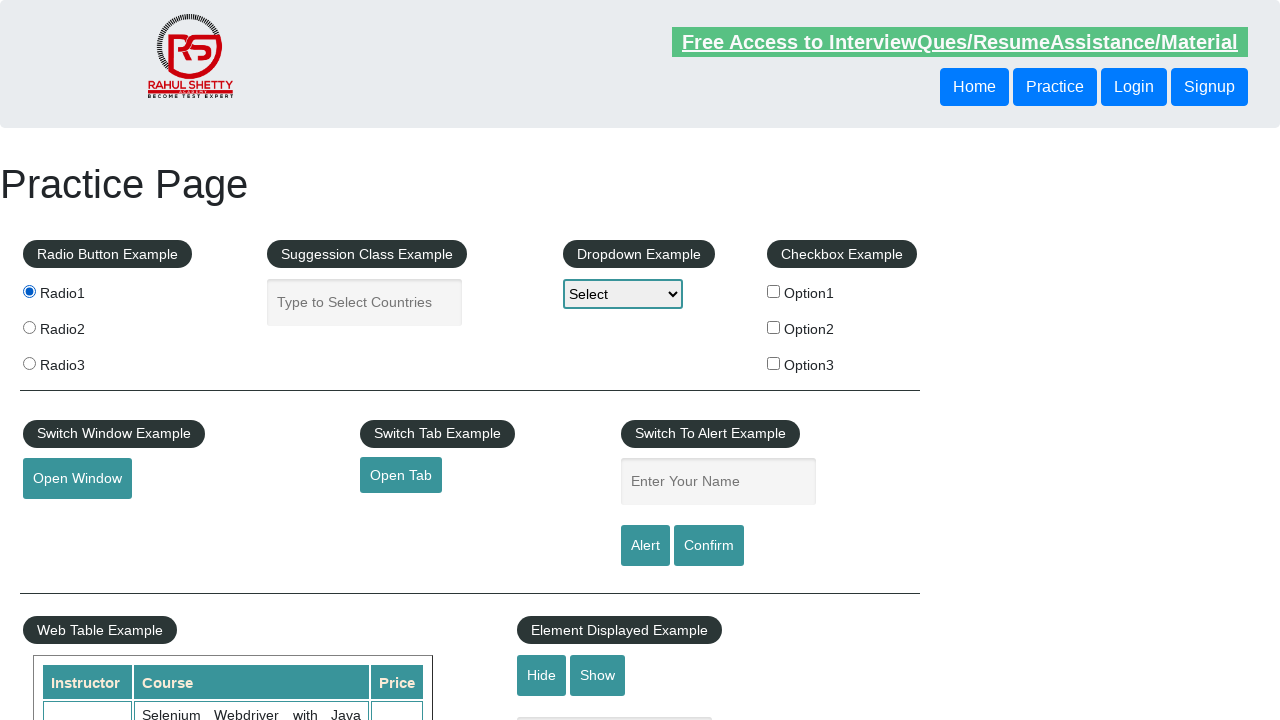

Verified first radio button selection status: True
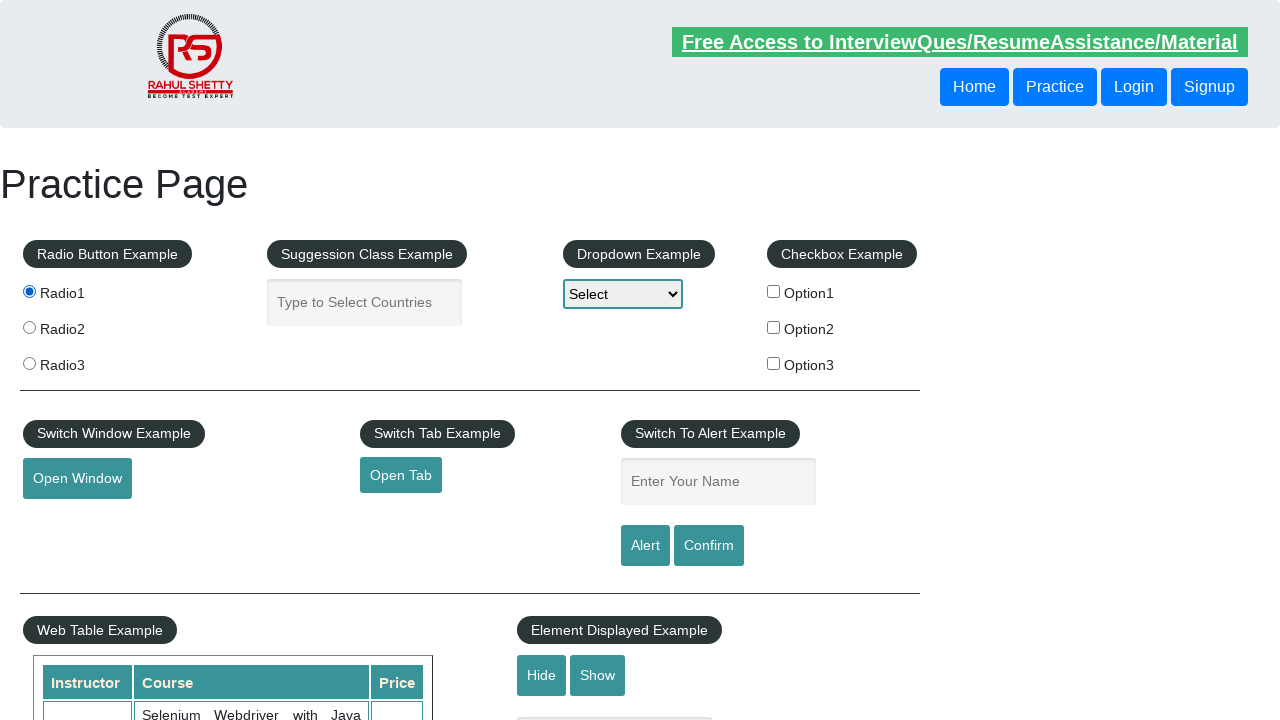

Retrieved label text for radio button 1: '
                     Radio1
                '
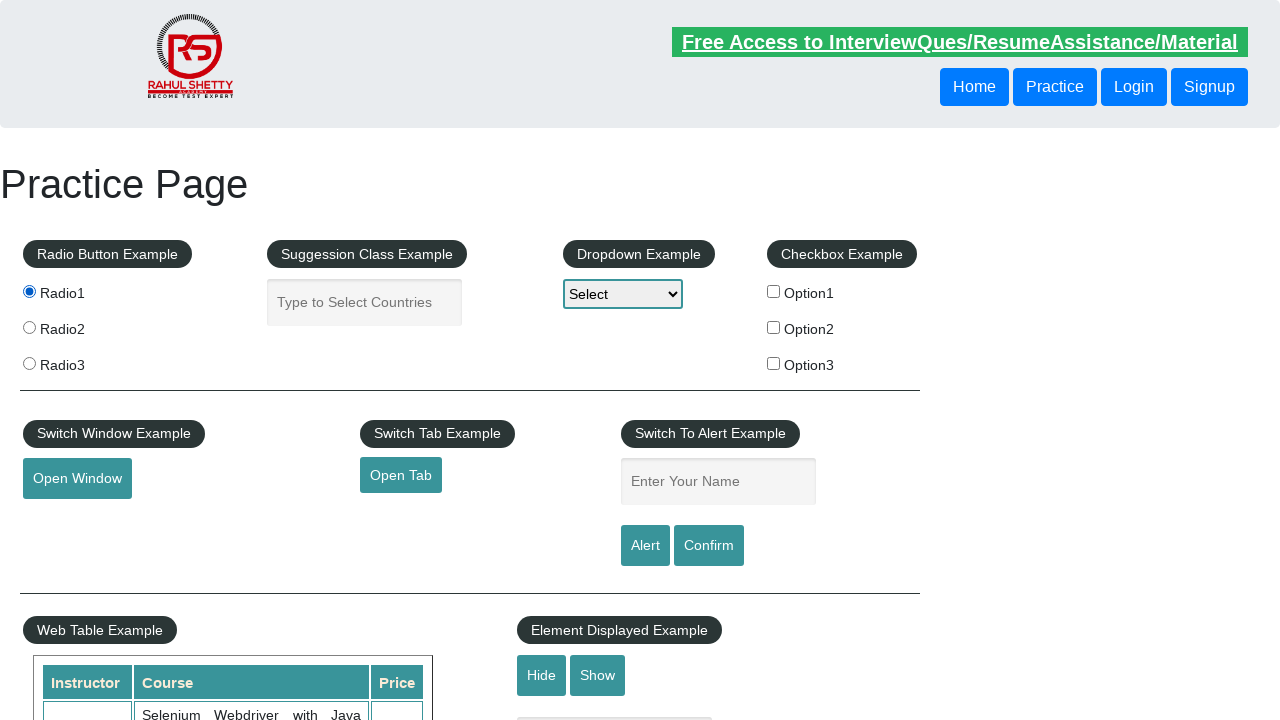

Retrieved label text for radio button 2: '
                     Radio2
                '
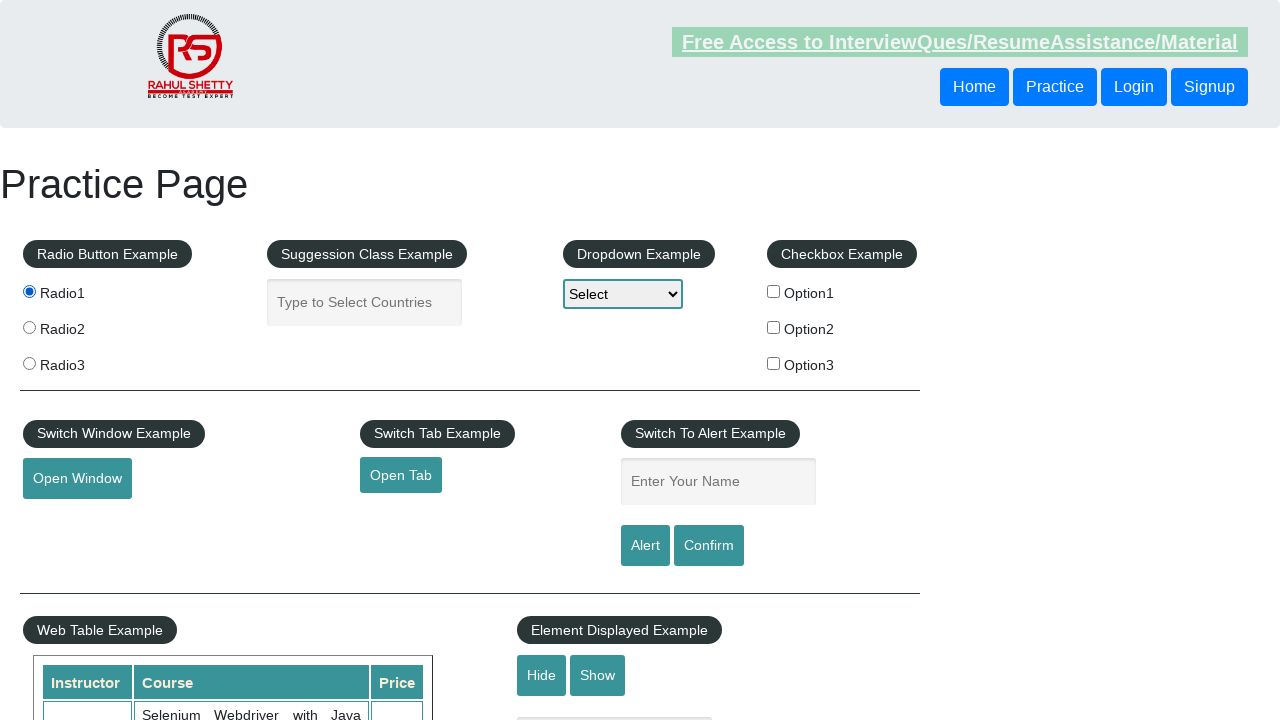

Retrieved label text for radio button 3: '
                     Radio3
                '
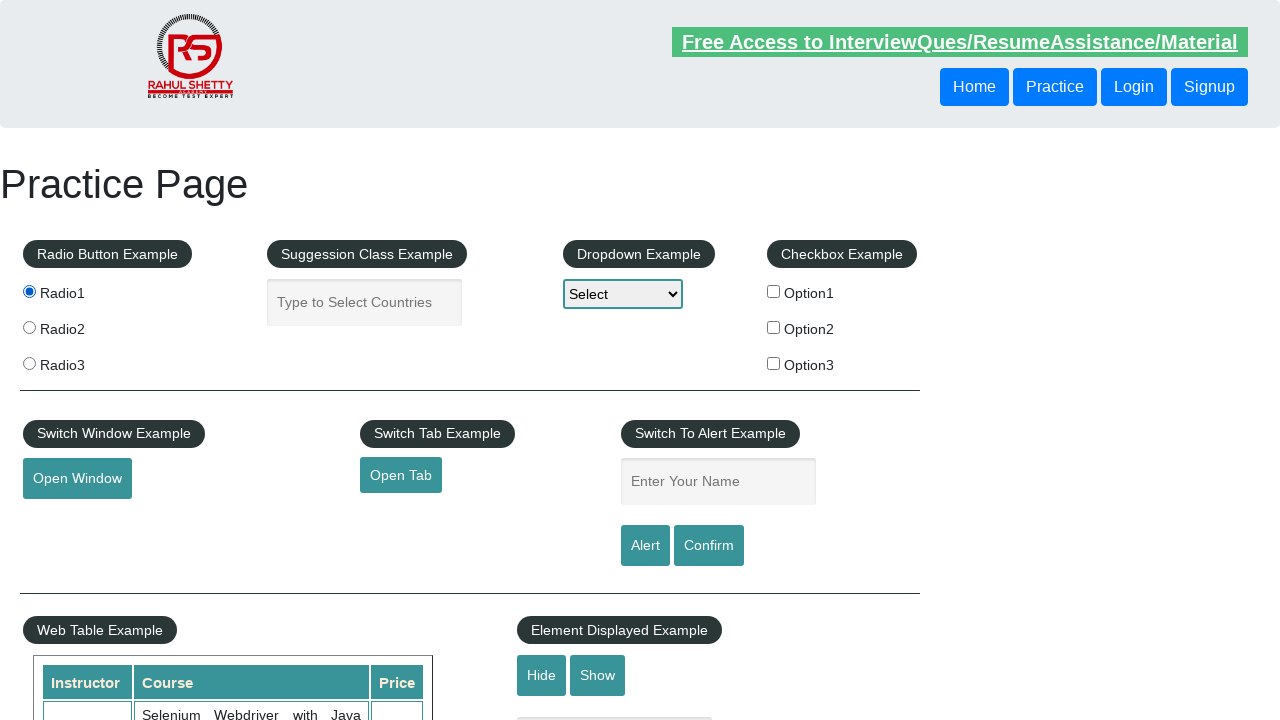

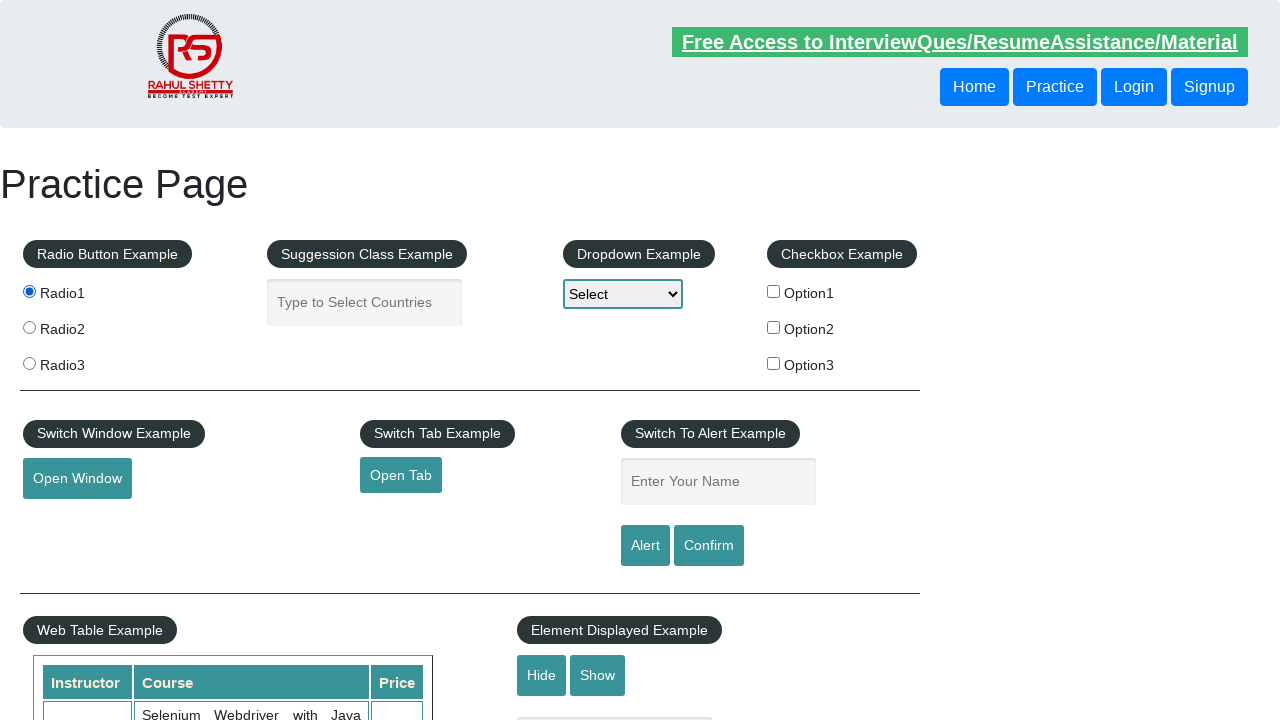